Tests calculator division functionality by clicking 6 ÷ 2 and verifying the result equals 3

Starting URL: https://testpages.eviltester.com/styled/apps/calculator.html

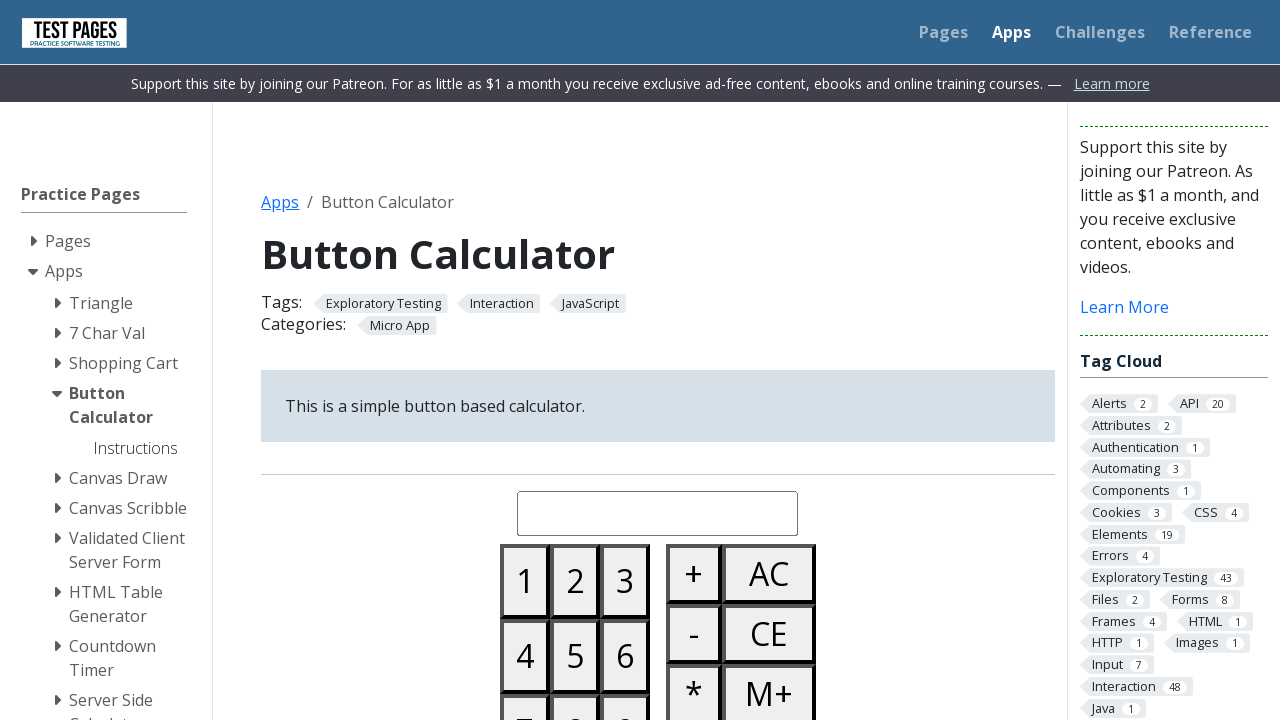

Navigated to calculator application
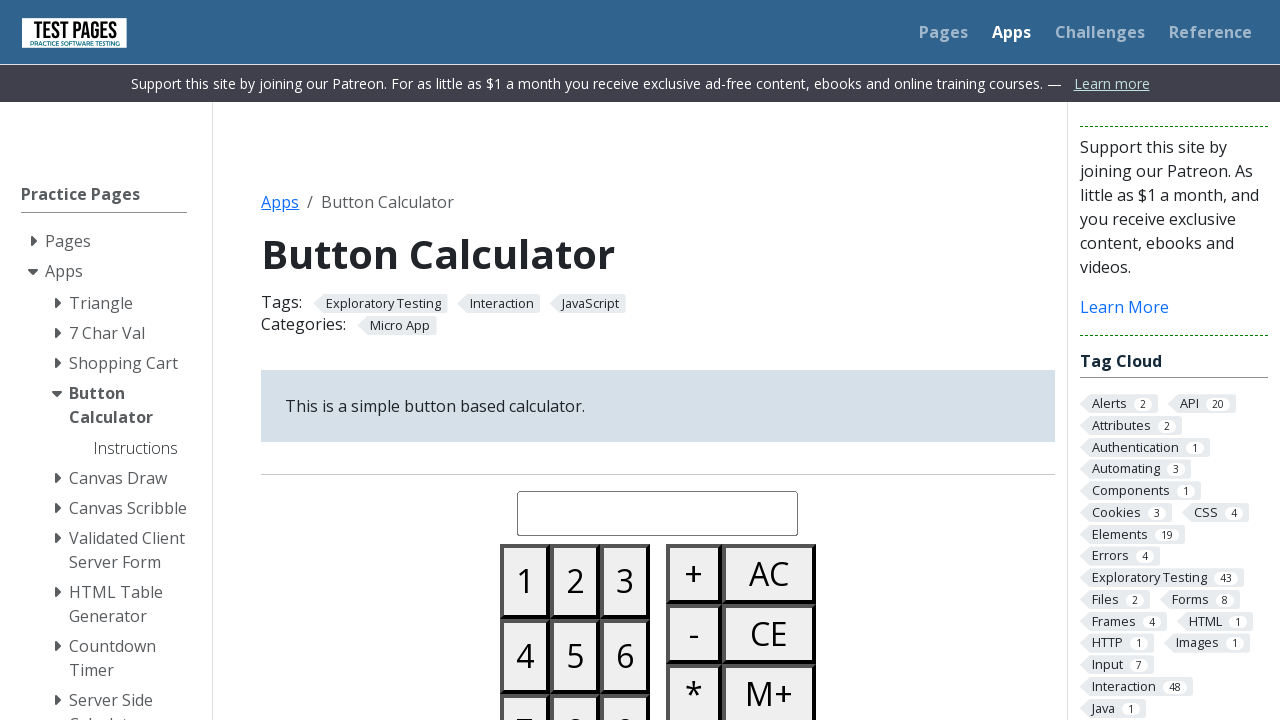

Clicked button 6 at (625, 656) on #button06
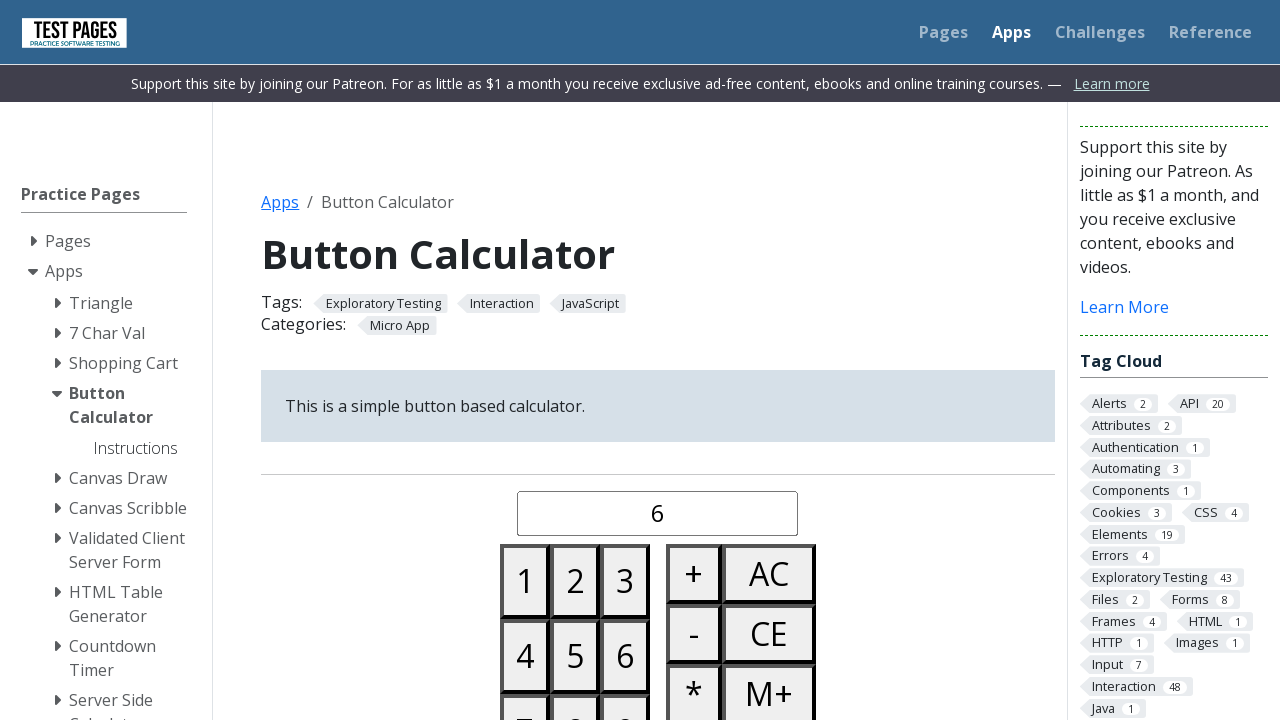

Clicked divide button at (694, 360) on #buttondivide
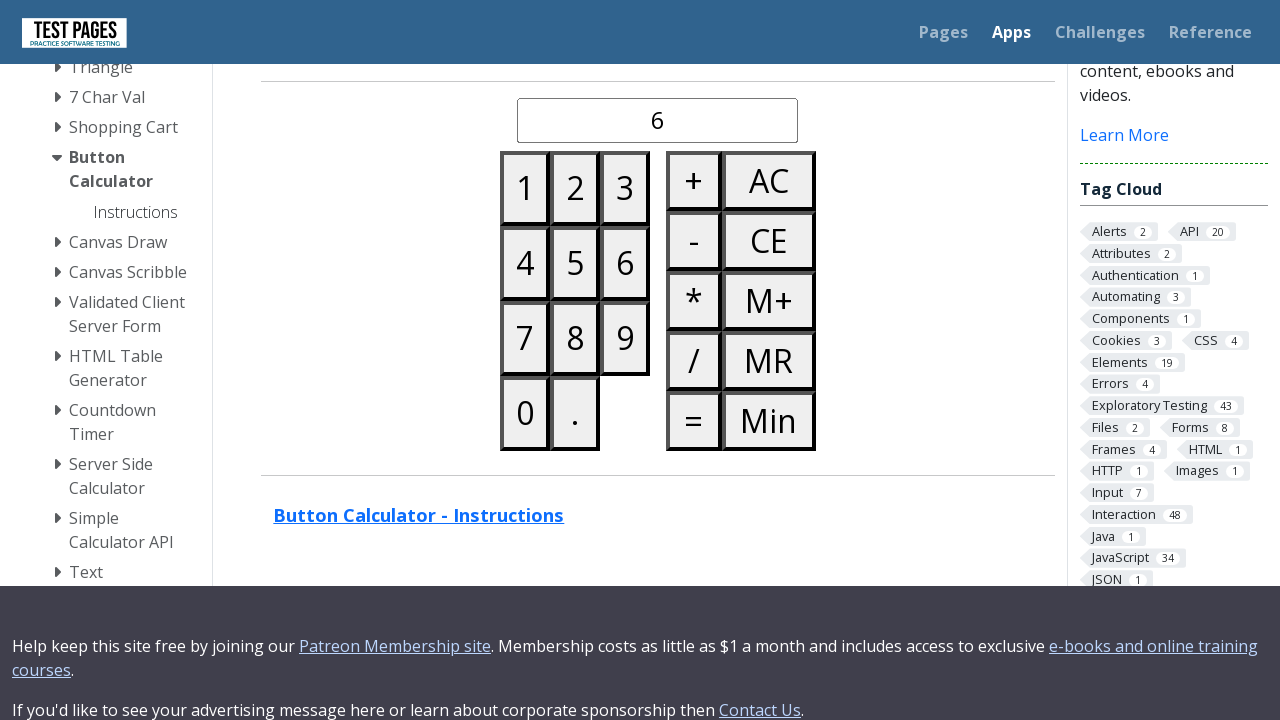

Clicked button 2 at (575, 188) on #button02
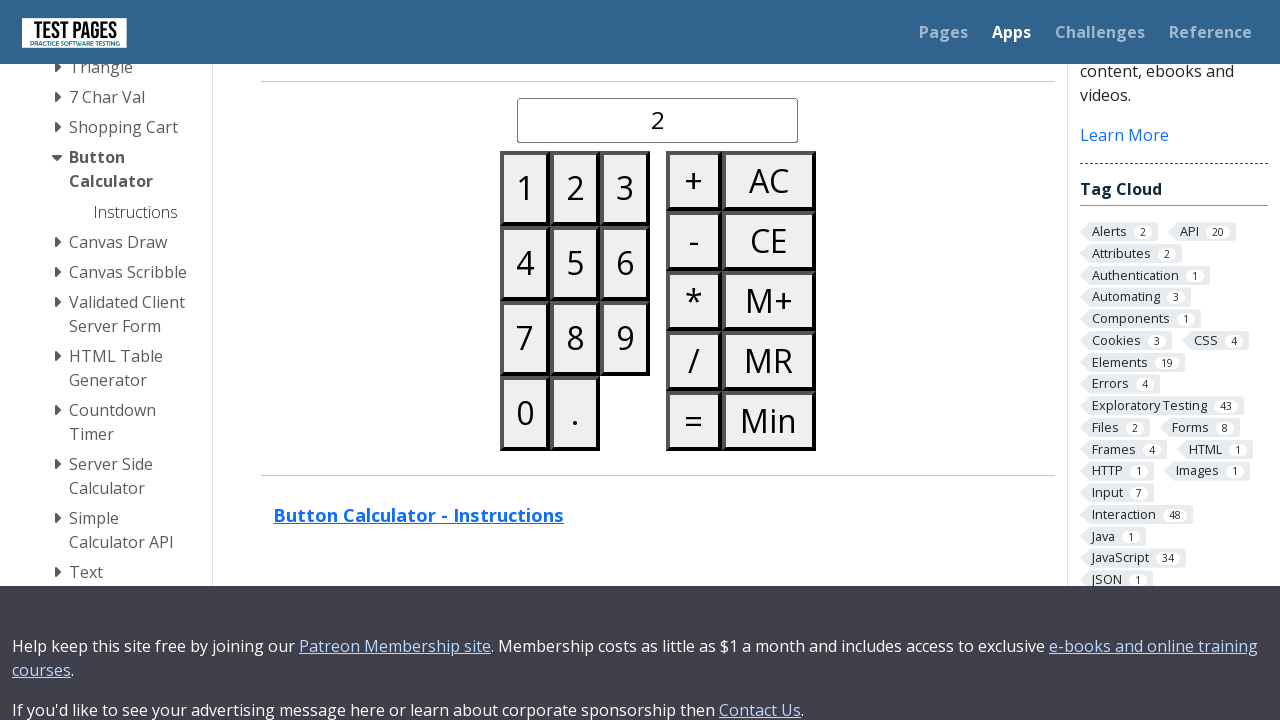

Clicked equals button at (694, 420) on #buttonequals
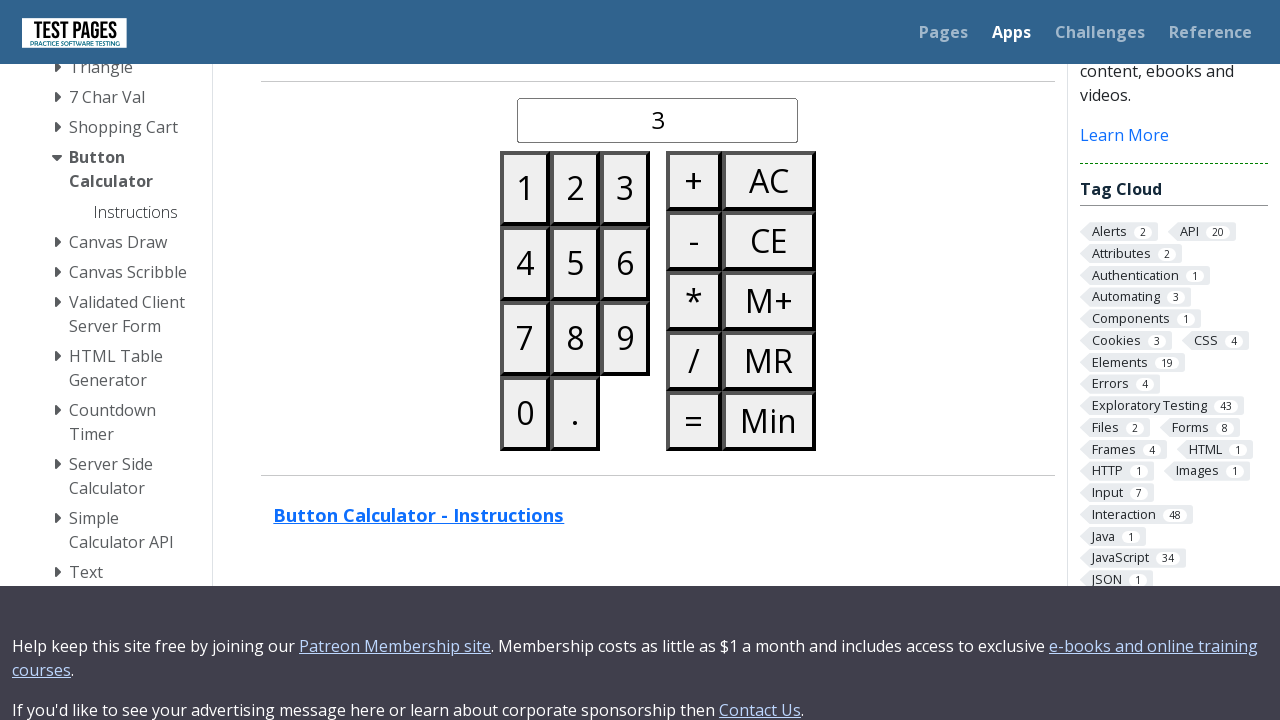

Verified division result equals 3
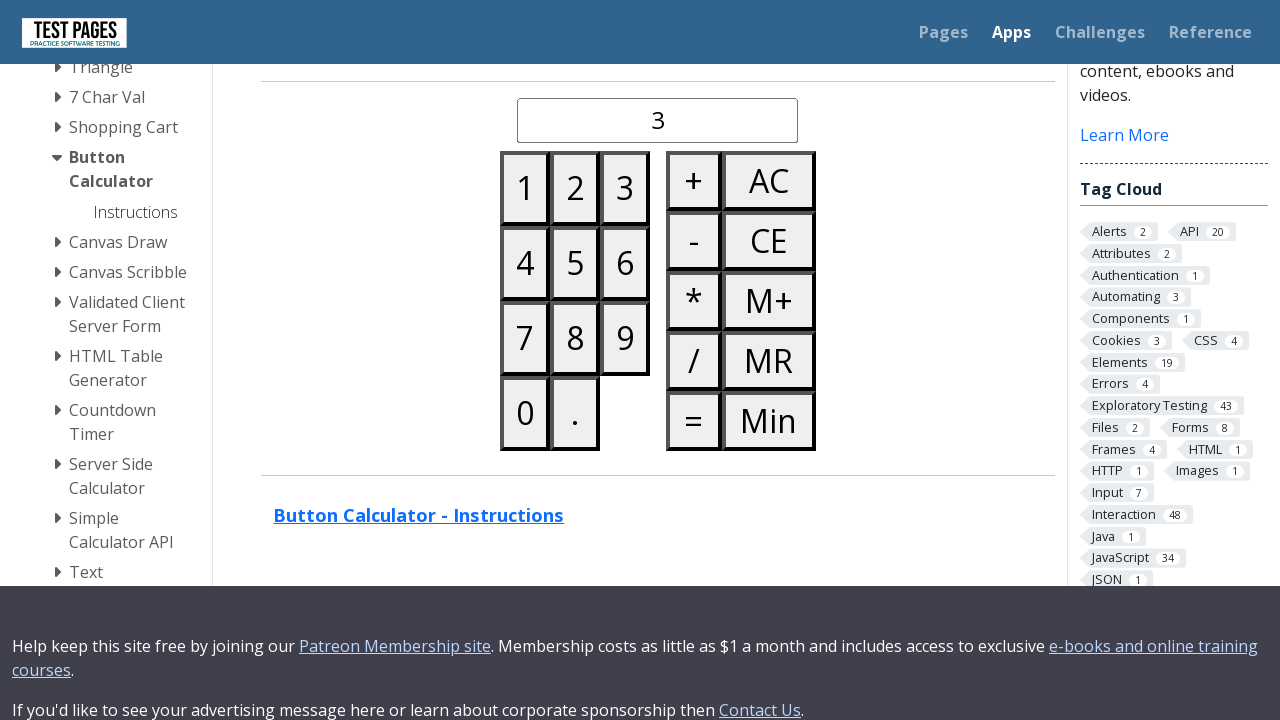

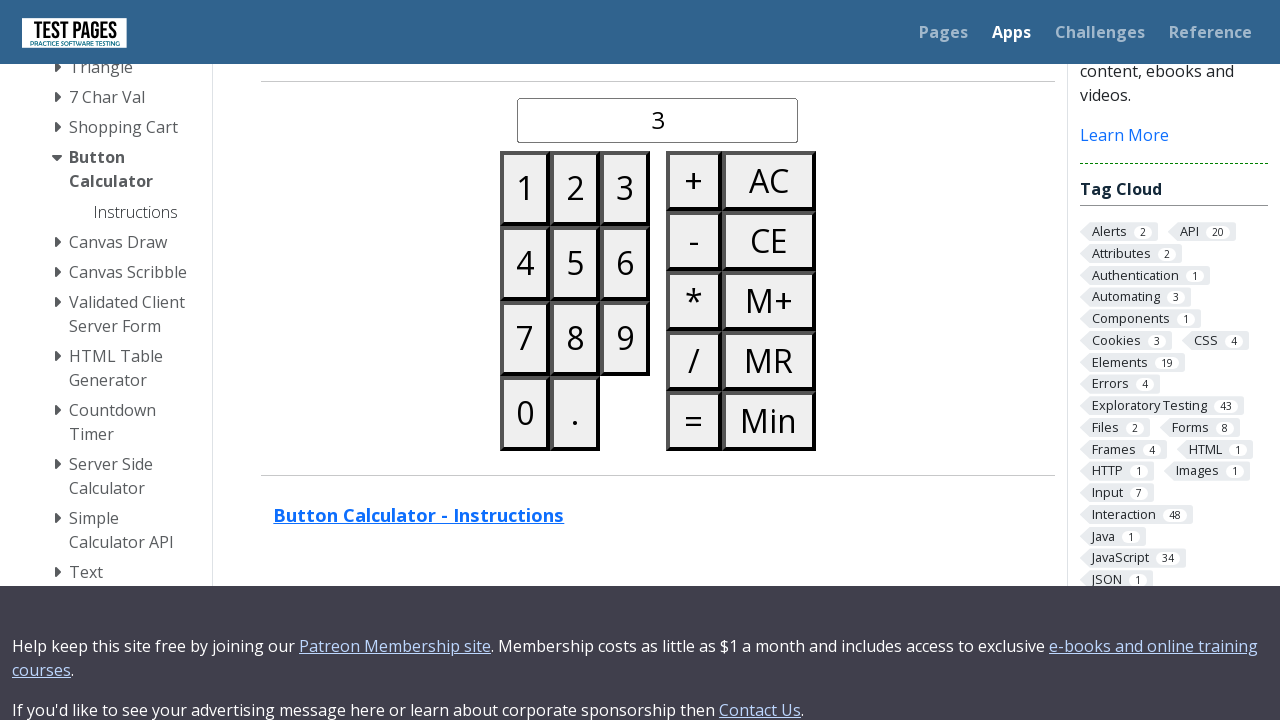